Tests the automation practice form by filling in the first name and last name fields with sample data

Starting URL: https://demoqa.com/automation-practice-form

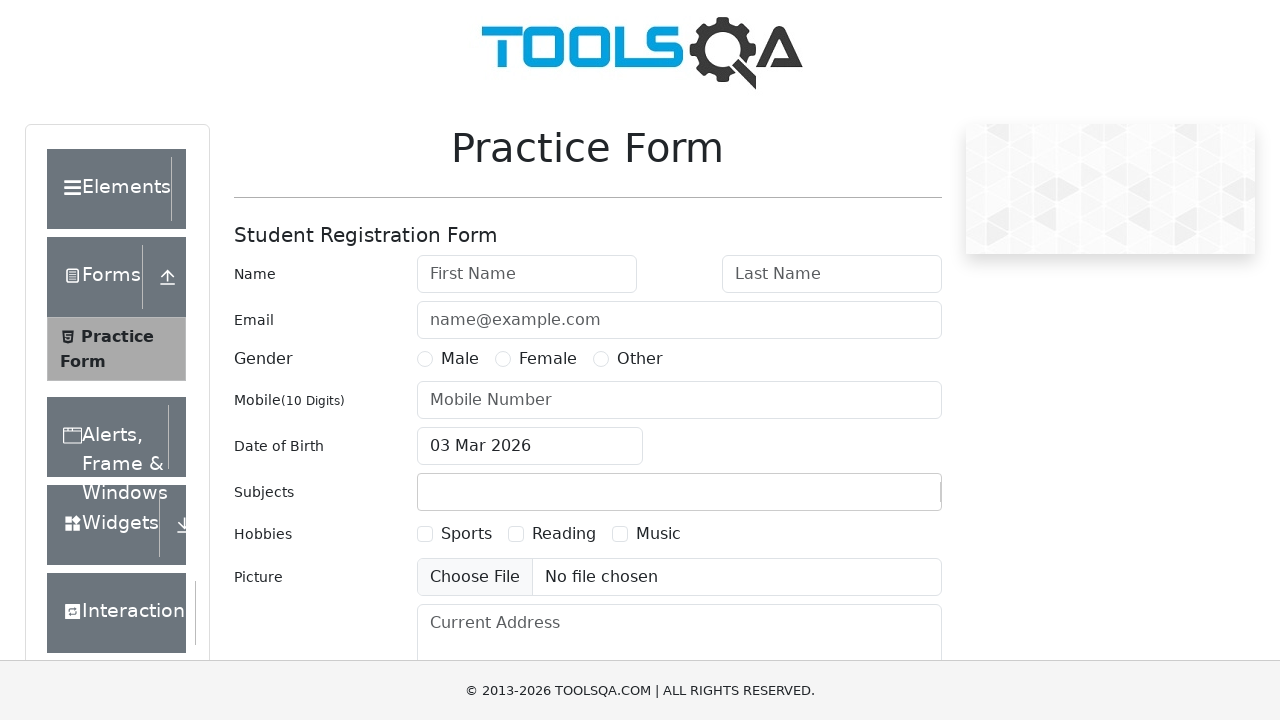

Filled first name field with 'Marcus' on internal:attr=[placeholder="First Name"i]
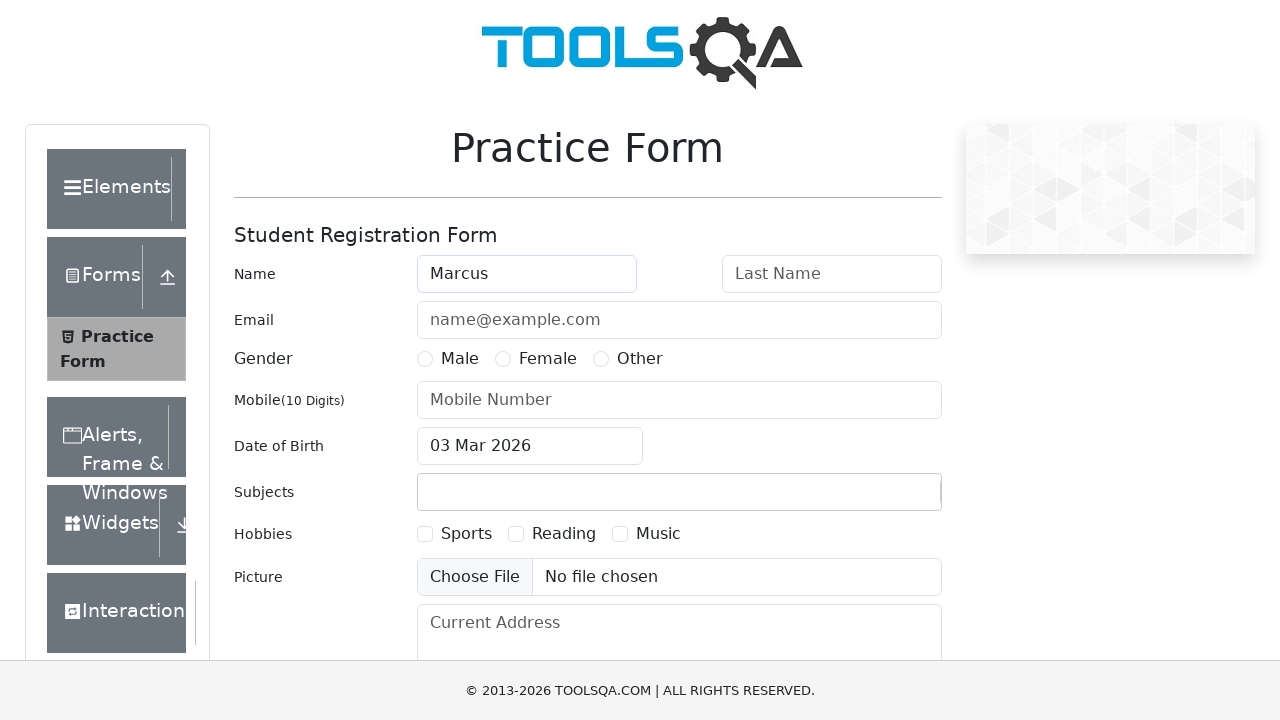

Filled last name field with 'Thompson' on internal:attr=[placeholder="Last Name"i]
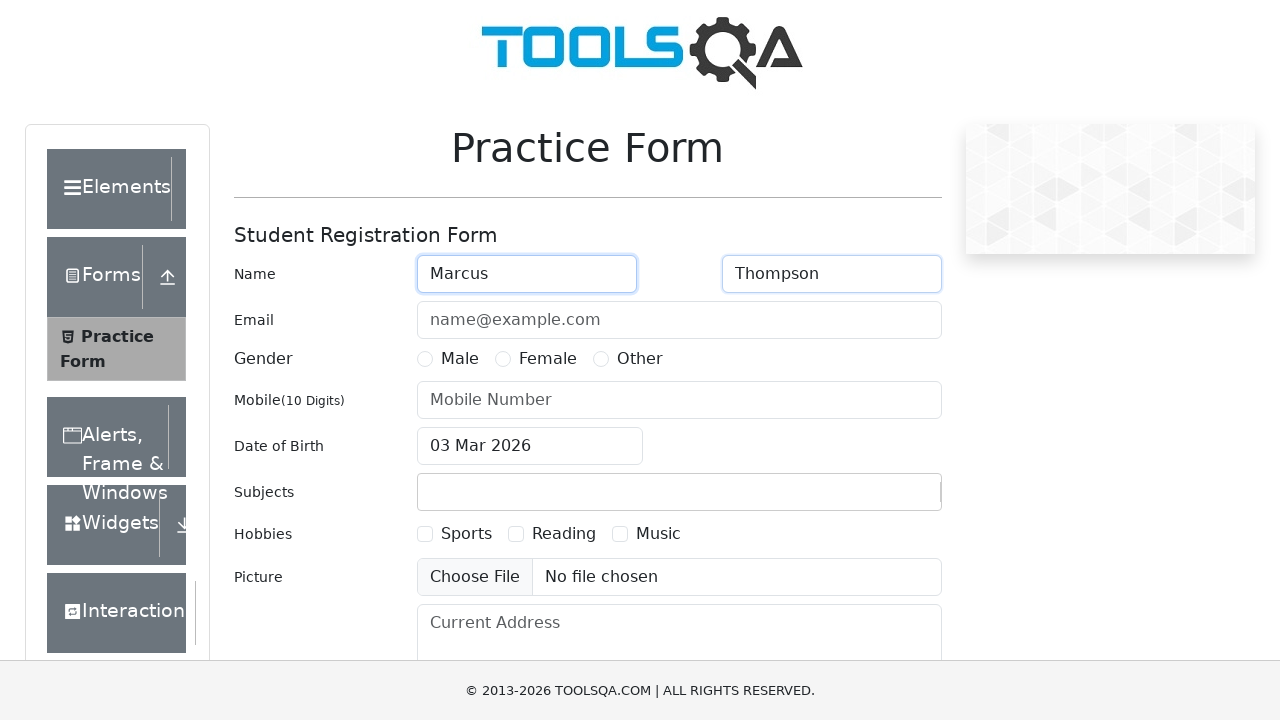

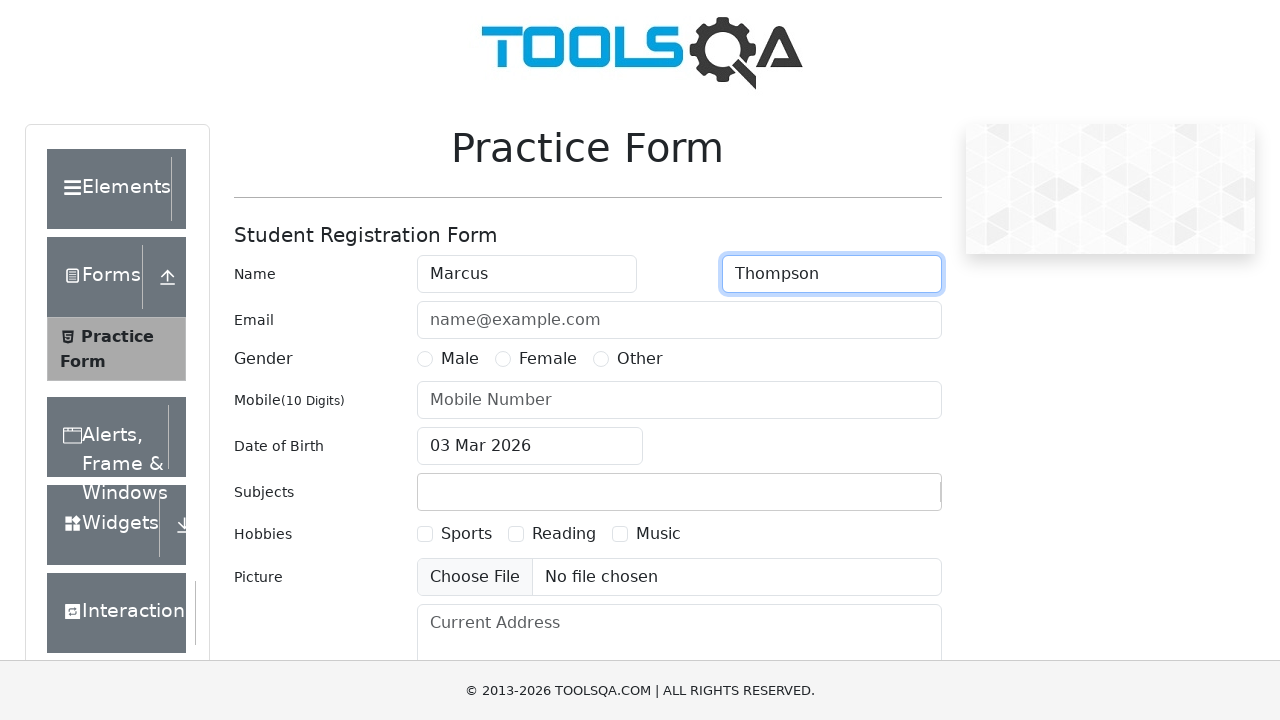